Simple browser automation test that navigates to wisequarter.com website and verifies the page loads

Starting URL: https://www.wisequarter.com

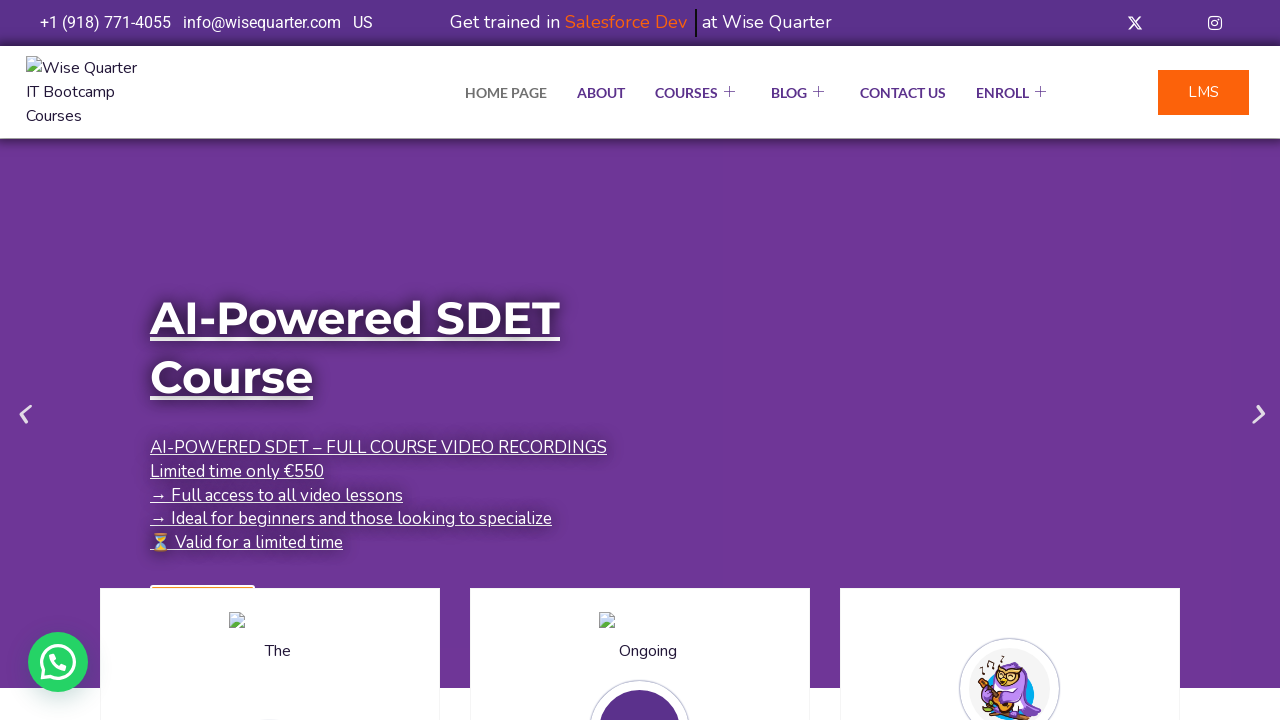

Waited for page DOM to finish loading
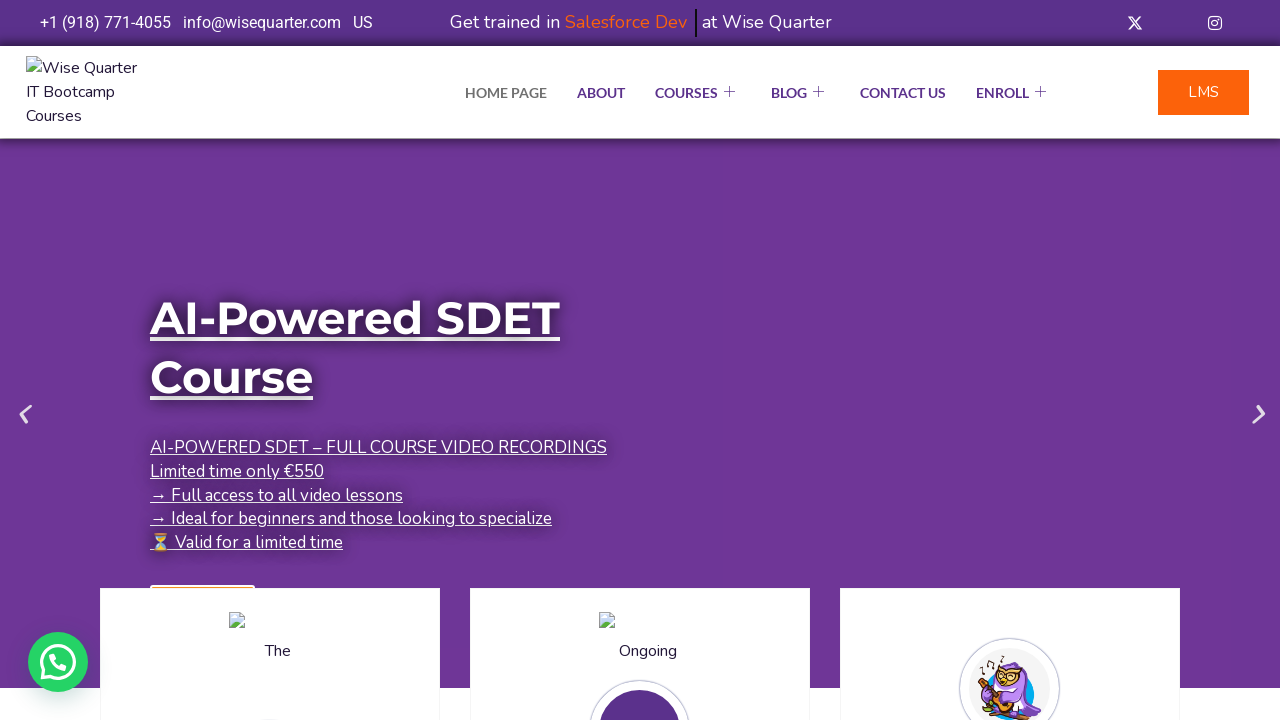

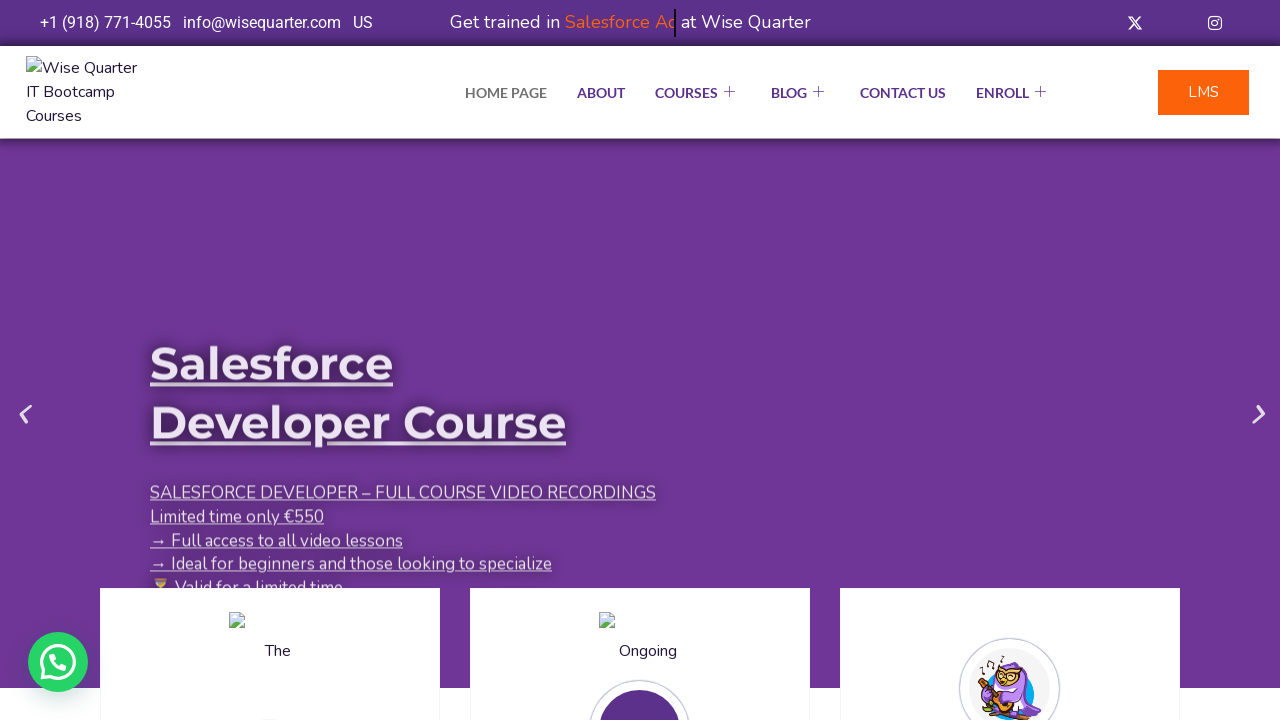